Tests the toastr notification demo by entering a custom message, selecting toast type and position options, then triggering the toast notification

Starting URL: https://codeseven.github.io/toastr/demo.html

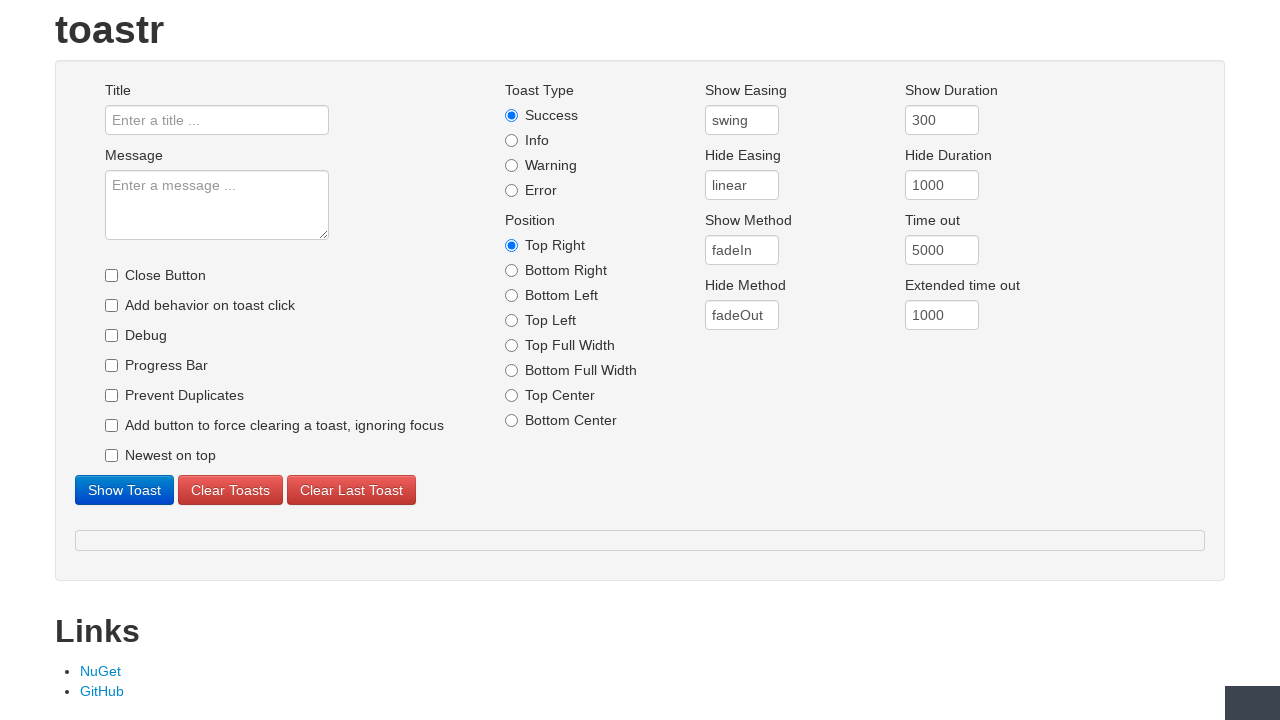

Filled message field with 'Hola Hugo' on #message
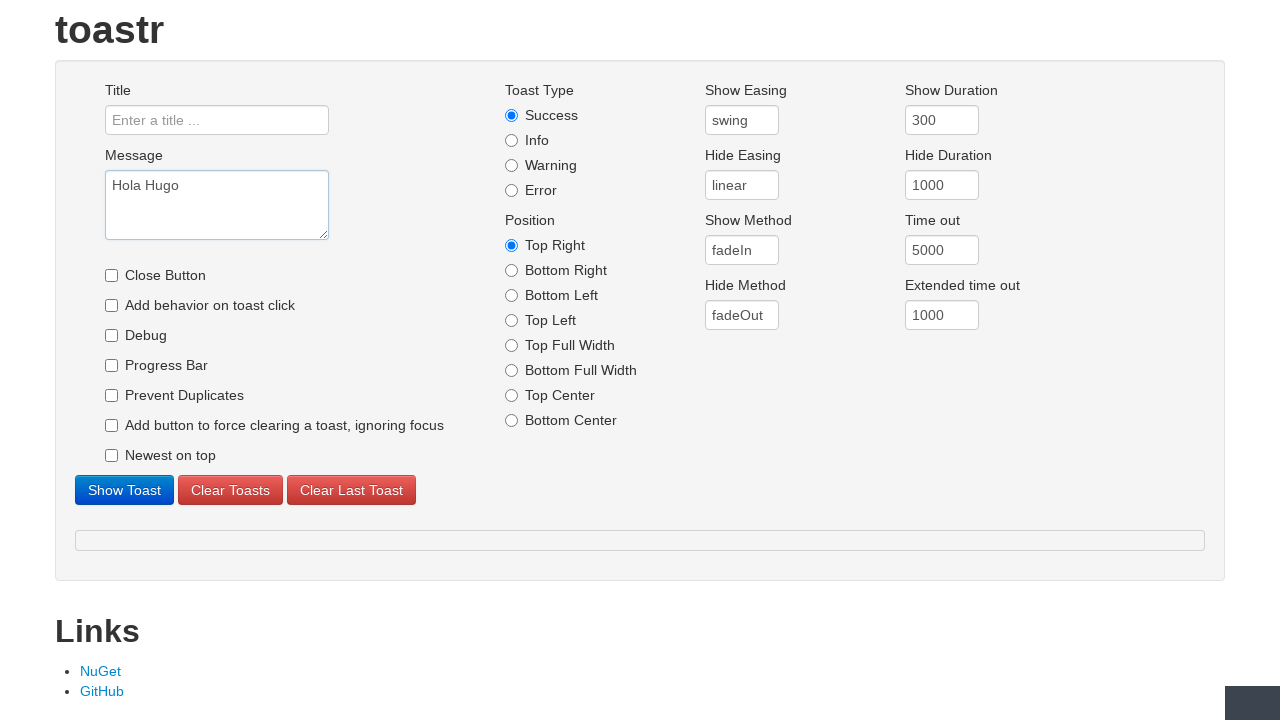

Selected warning toast type at (512, 116) on xpath=/html/body/section/div/div[1]/div[2]/div[1]/div/label[2]/input
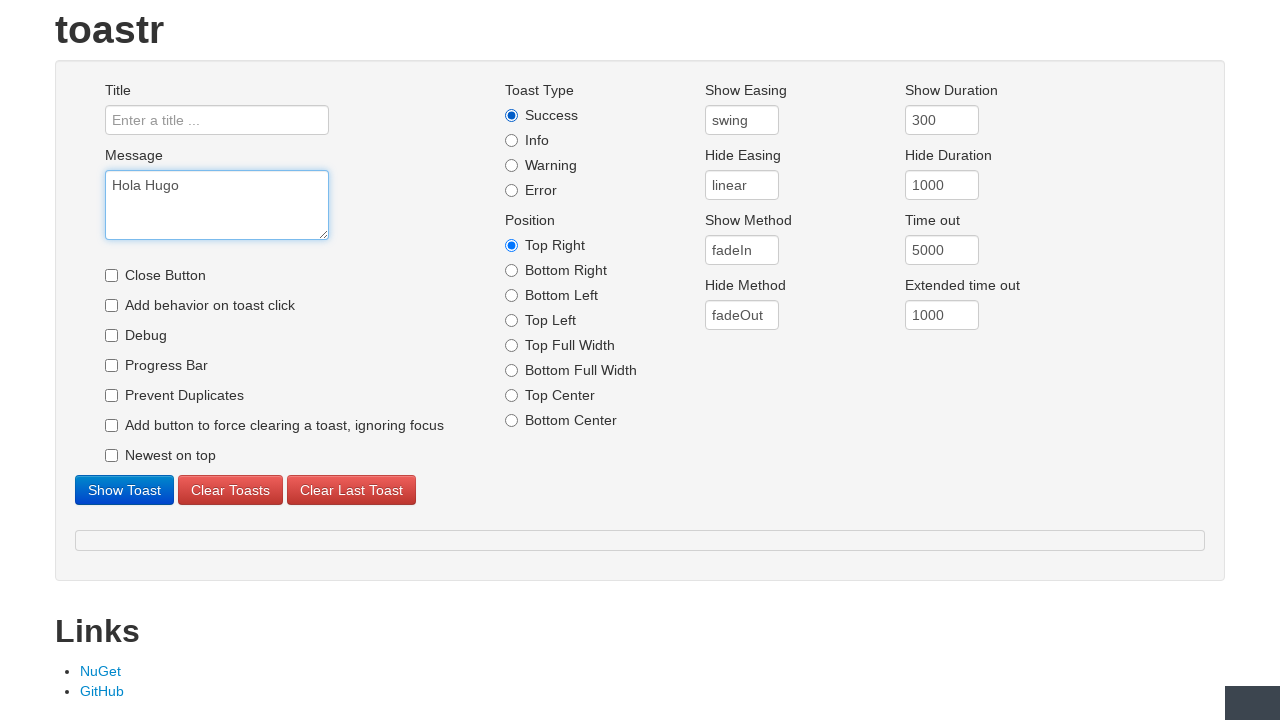

Selected toast position option at (512, 420) on #positionGroup label.radio:nth-child(9) input
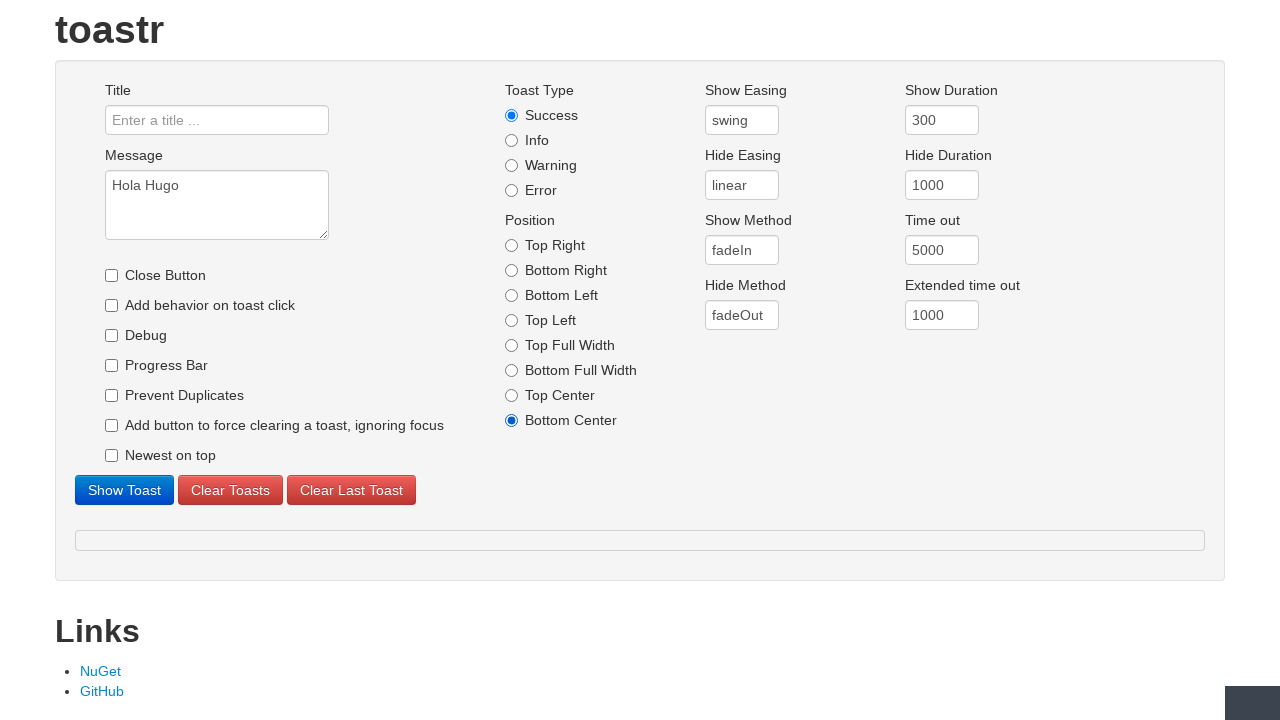

Clicked 'Show Toast' button to trigger notification at (124, 490) on #showtoast
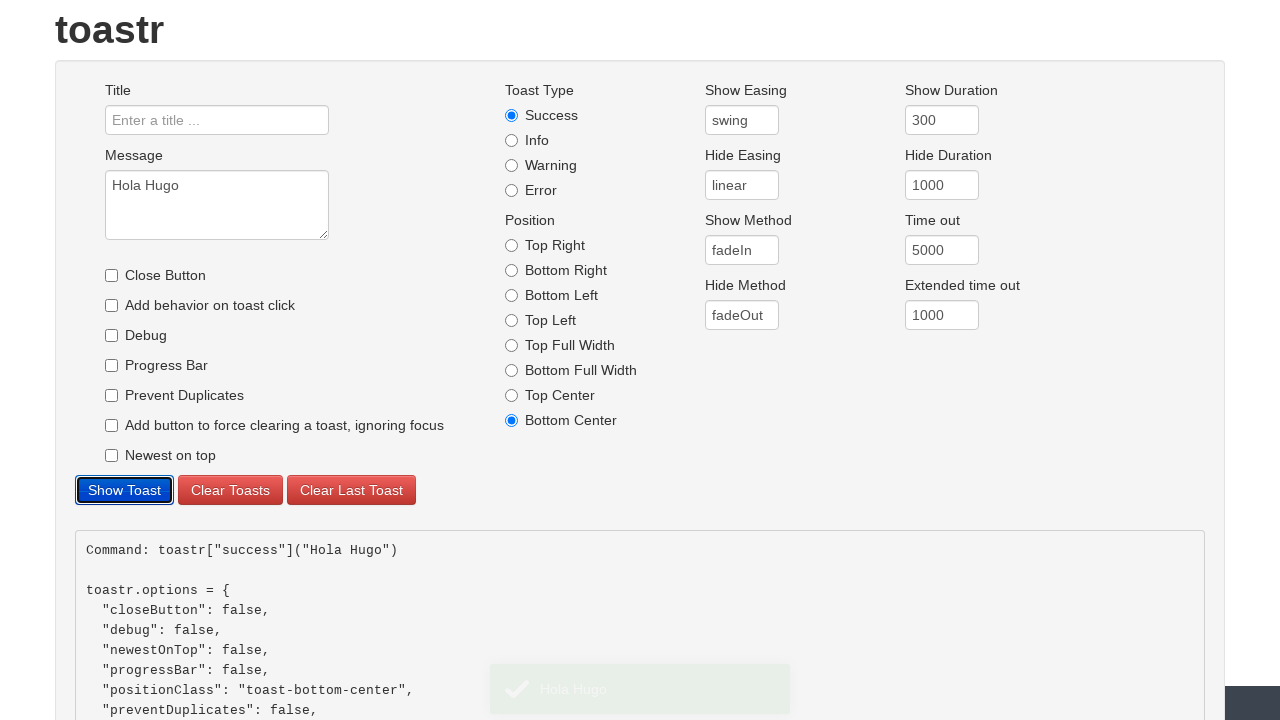

Toast notification appeared on screen
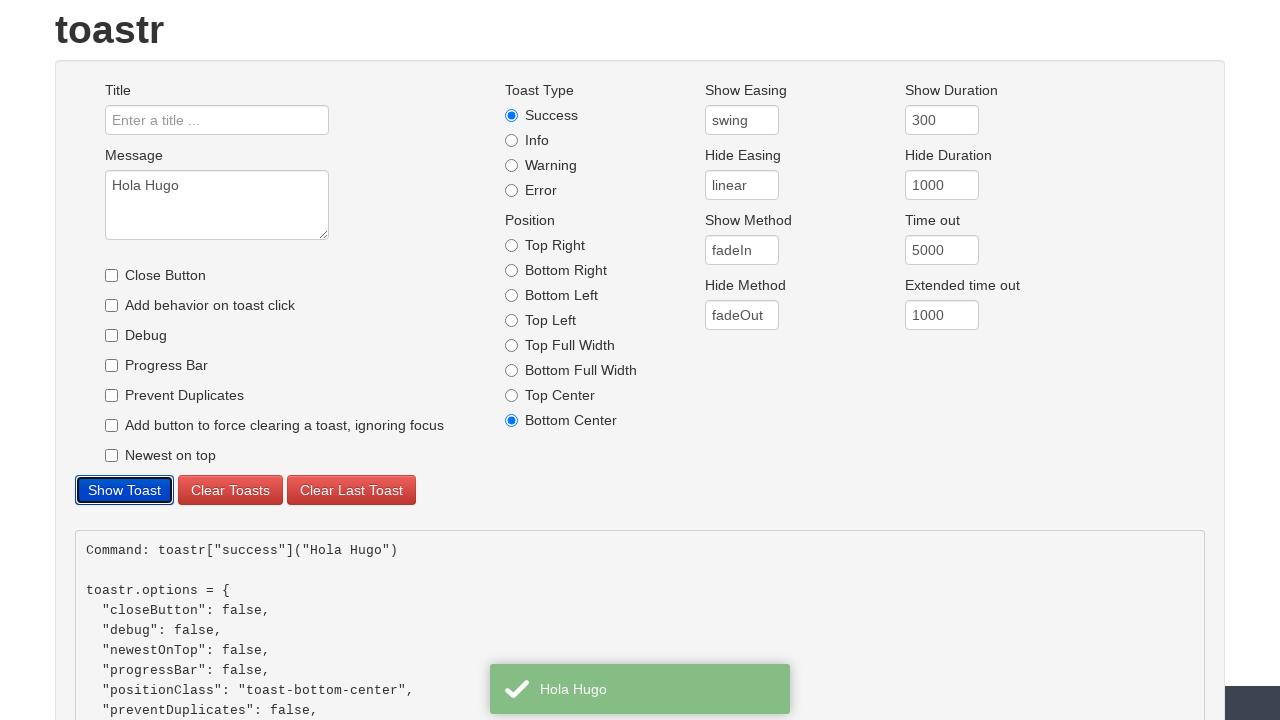

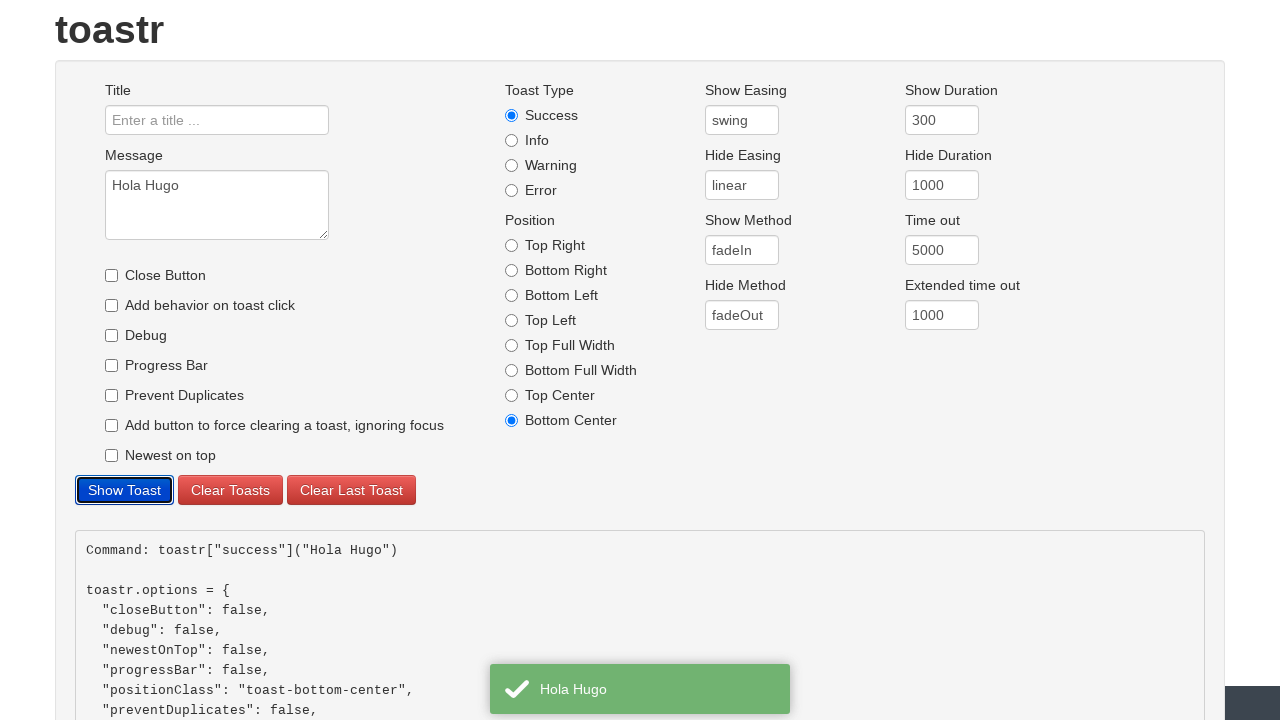